Tests dynamic loading functionality by clicking a Start button and waiting for "Hello World!" text to appear with a 10 second timeout

Starting URL: https://automationfc.github.io/dynamic-loading/

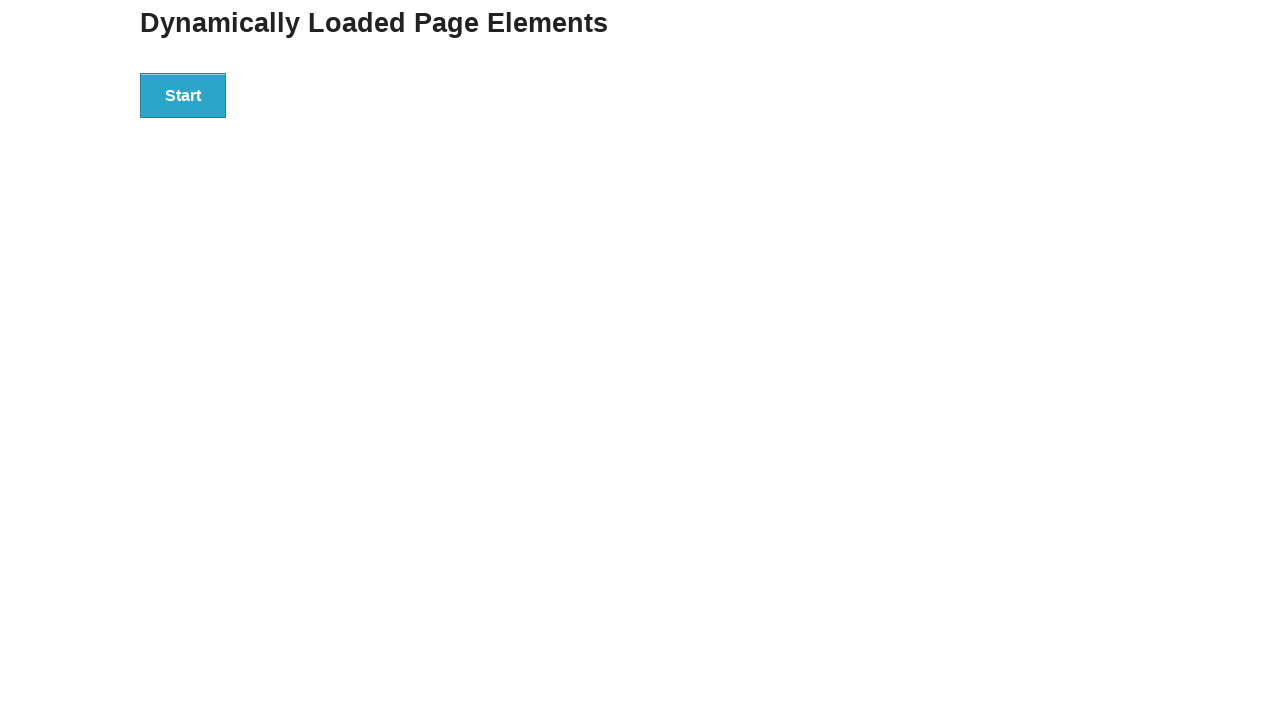

Navigated to dynamic loading test page
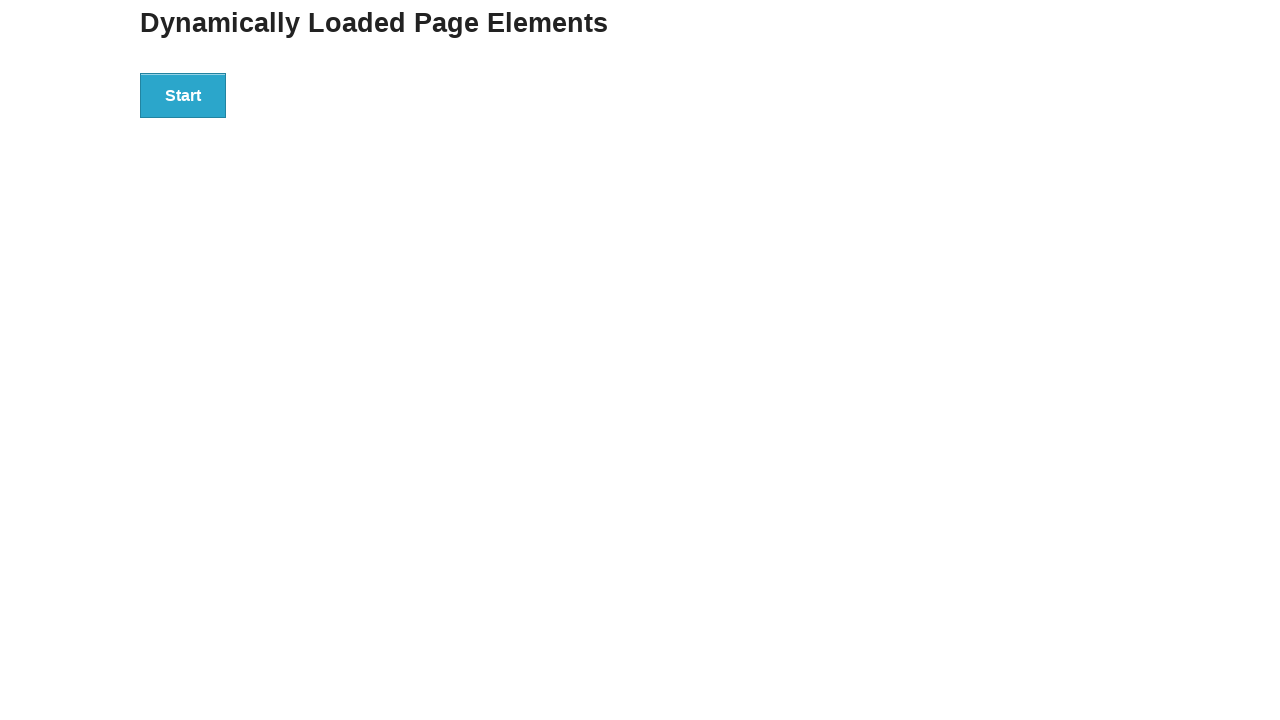

Clicked the Start button at (183, 95) on div#start > button
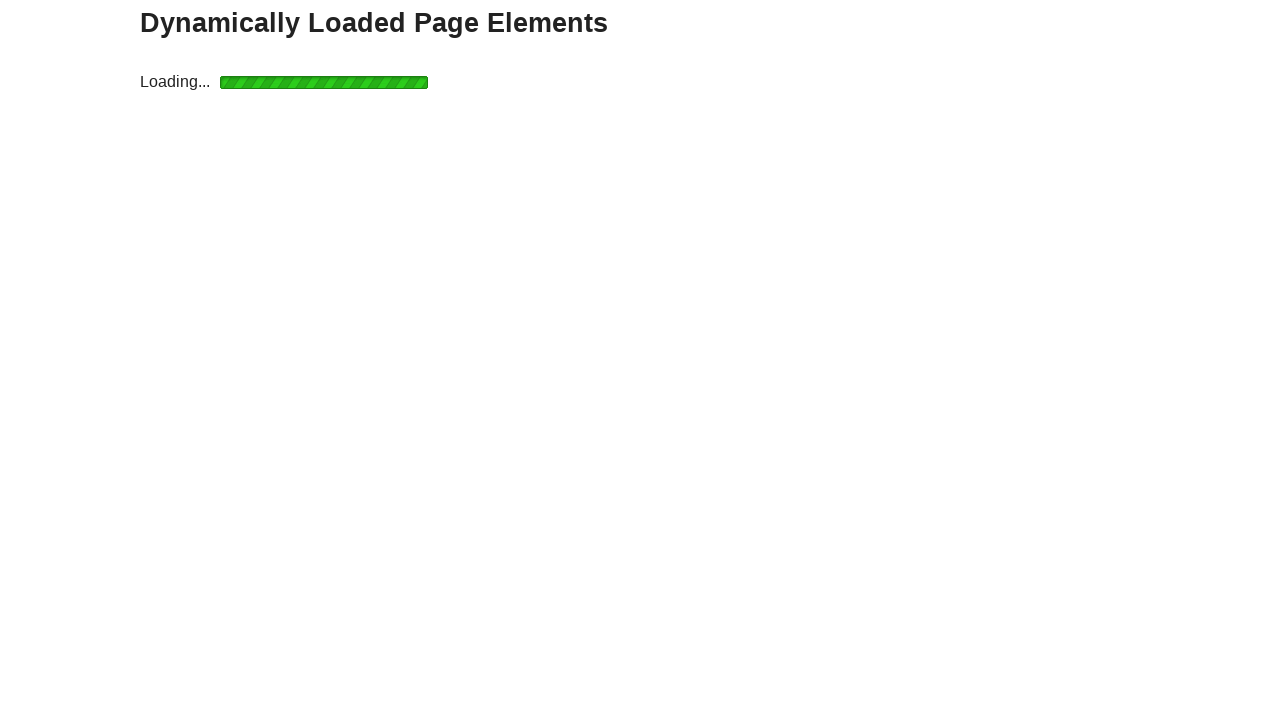

Waited for 'Hello World!' text to appear (10 second timeout)
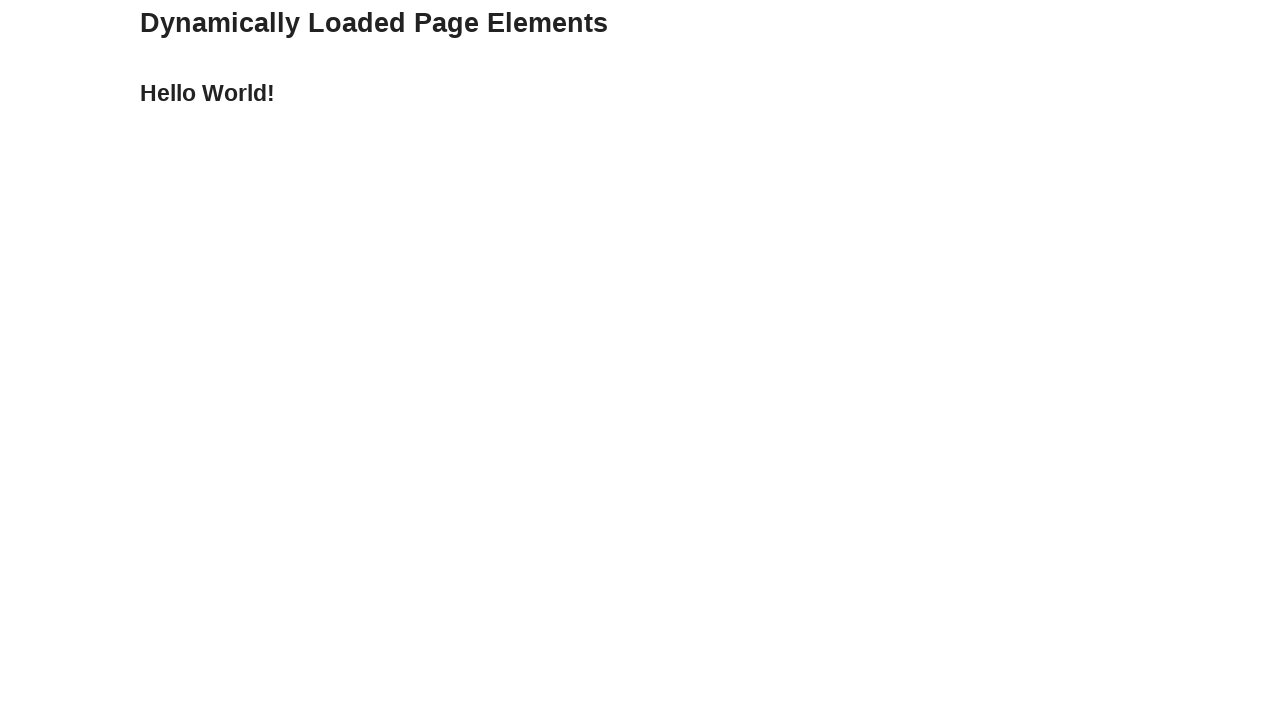

Verified that the text content is 'Hello World!'
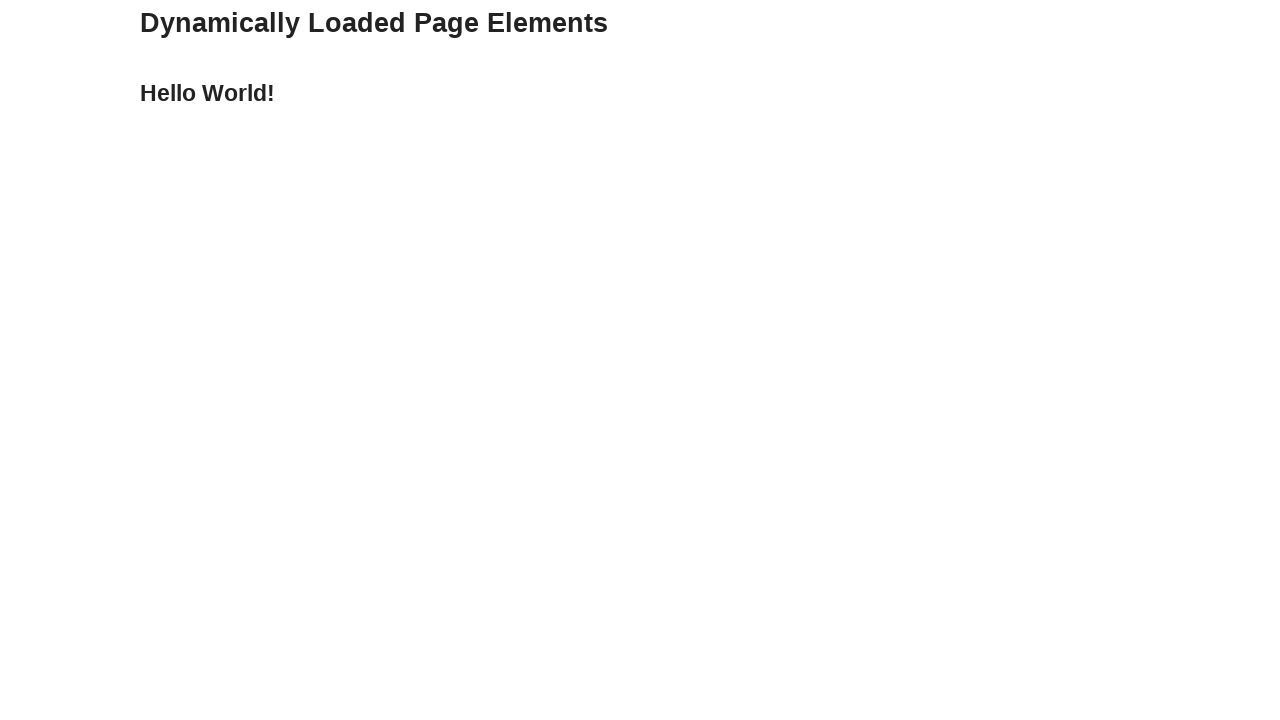

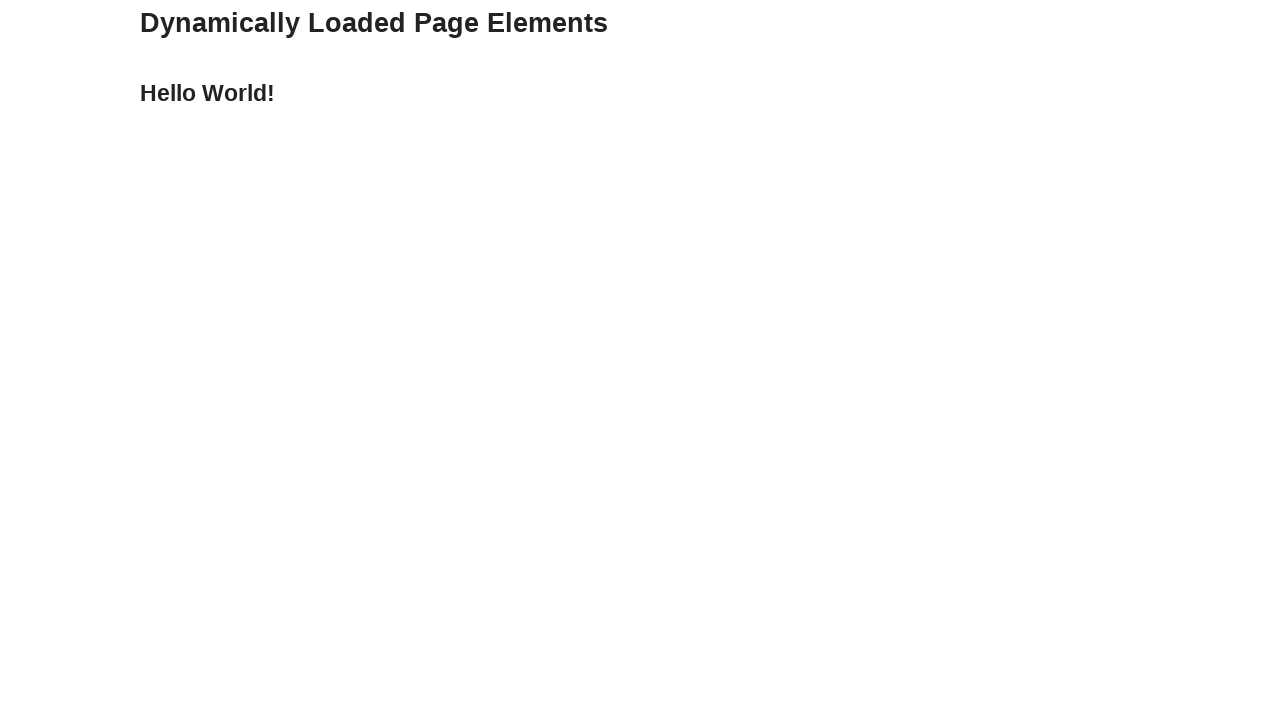